Tests an input field by entering a number, clearing it, and entering a different number to verify input field functionality

Starting URL: http://the-internet.herokuapp.com/inputs

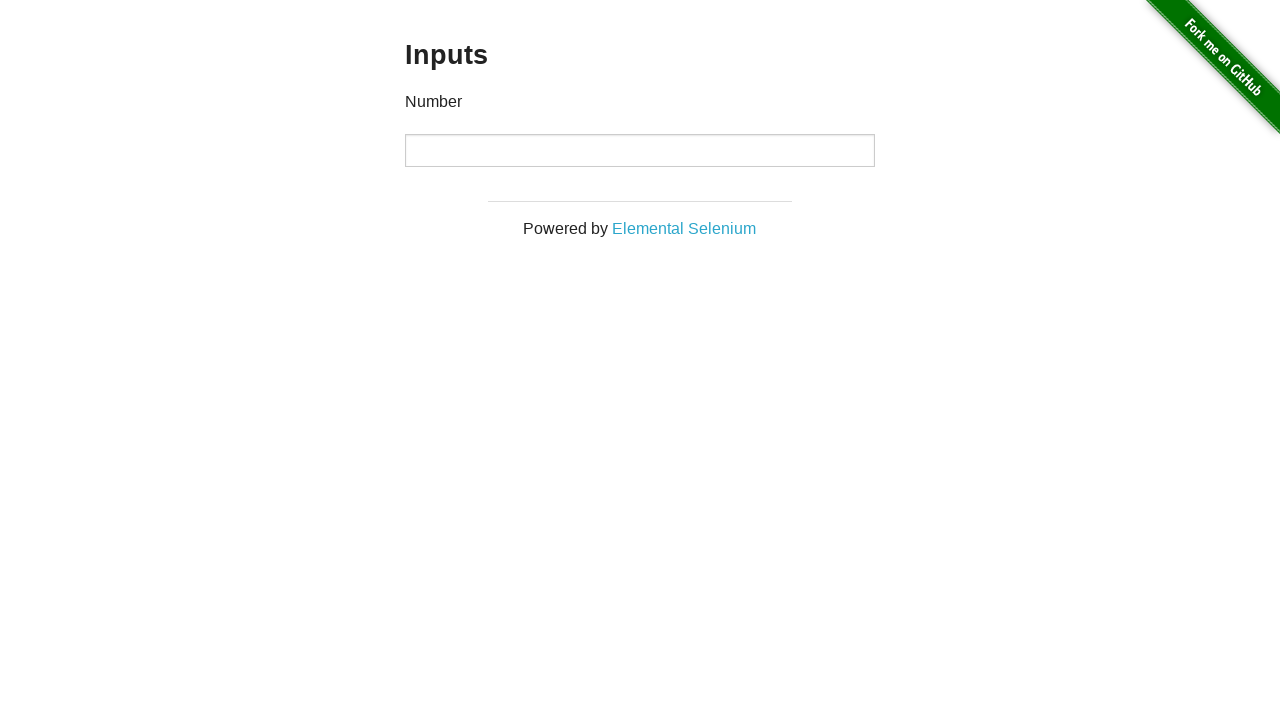

Entered number 1000 into input field on input
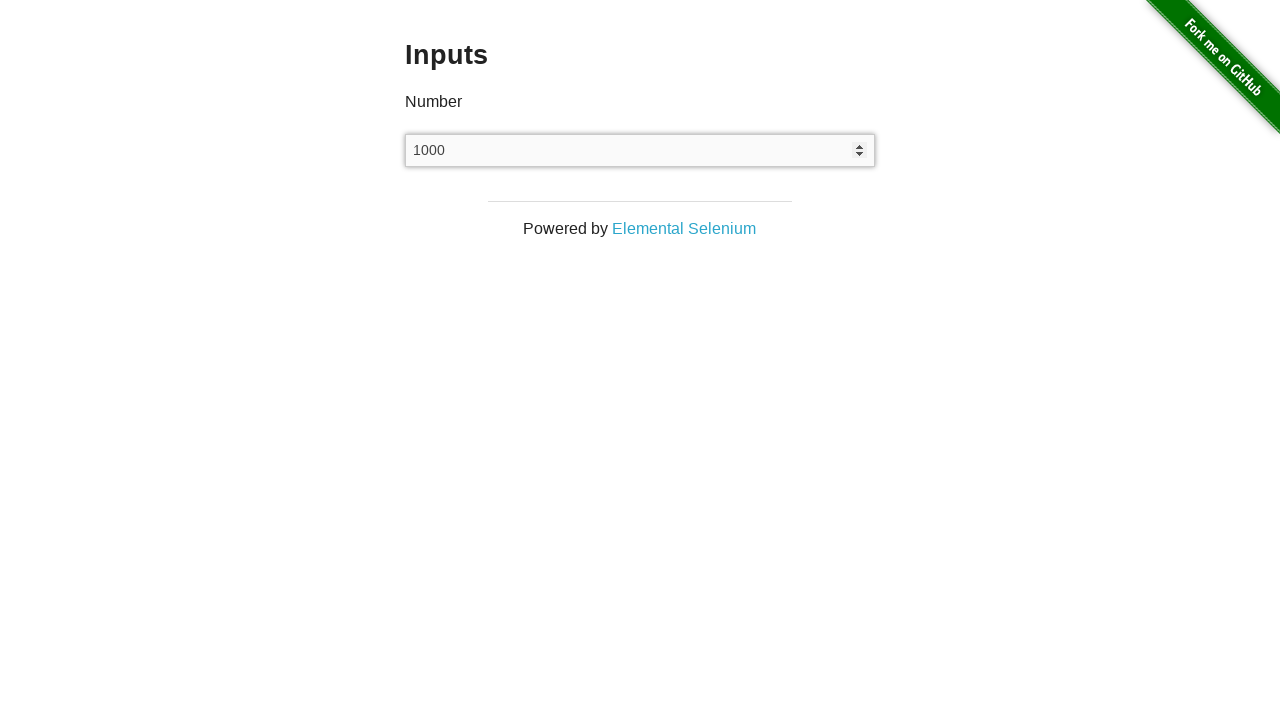

Cleared the input field on input
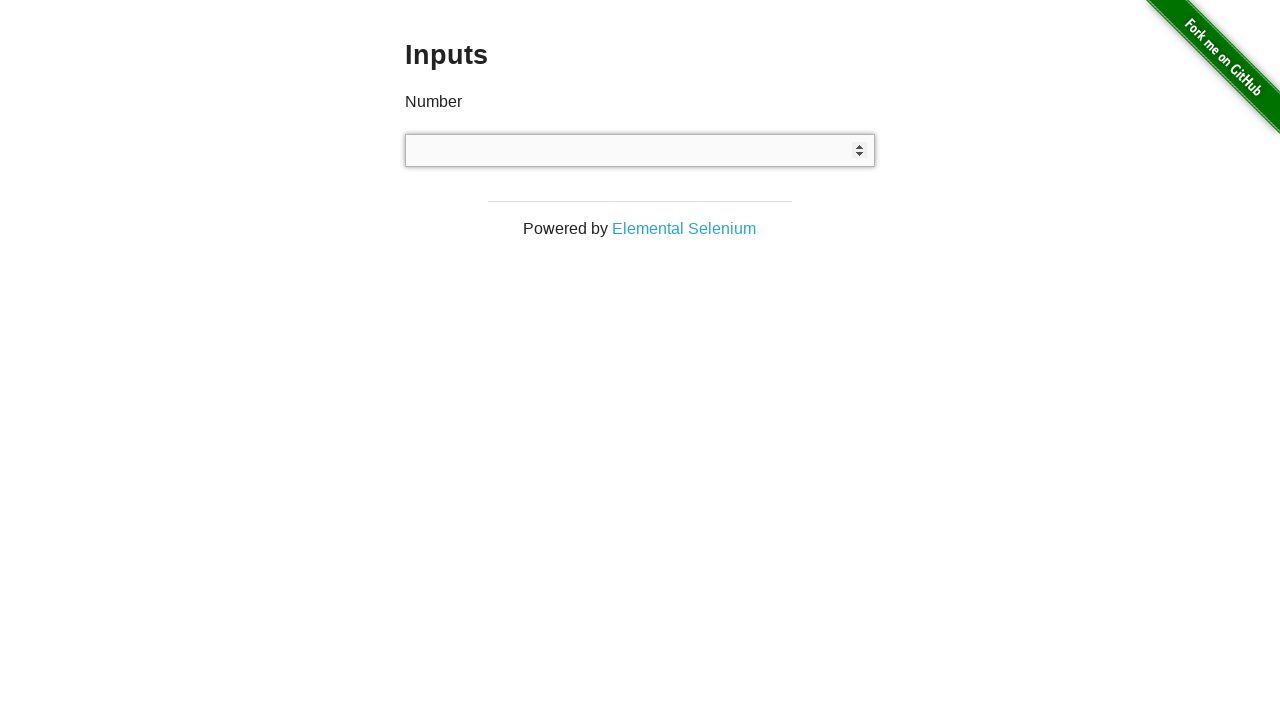

Entered number 999 into input field on input
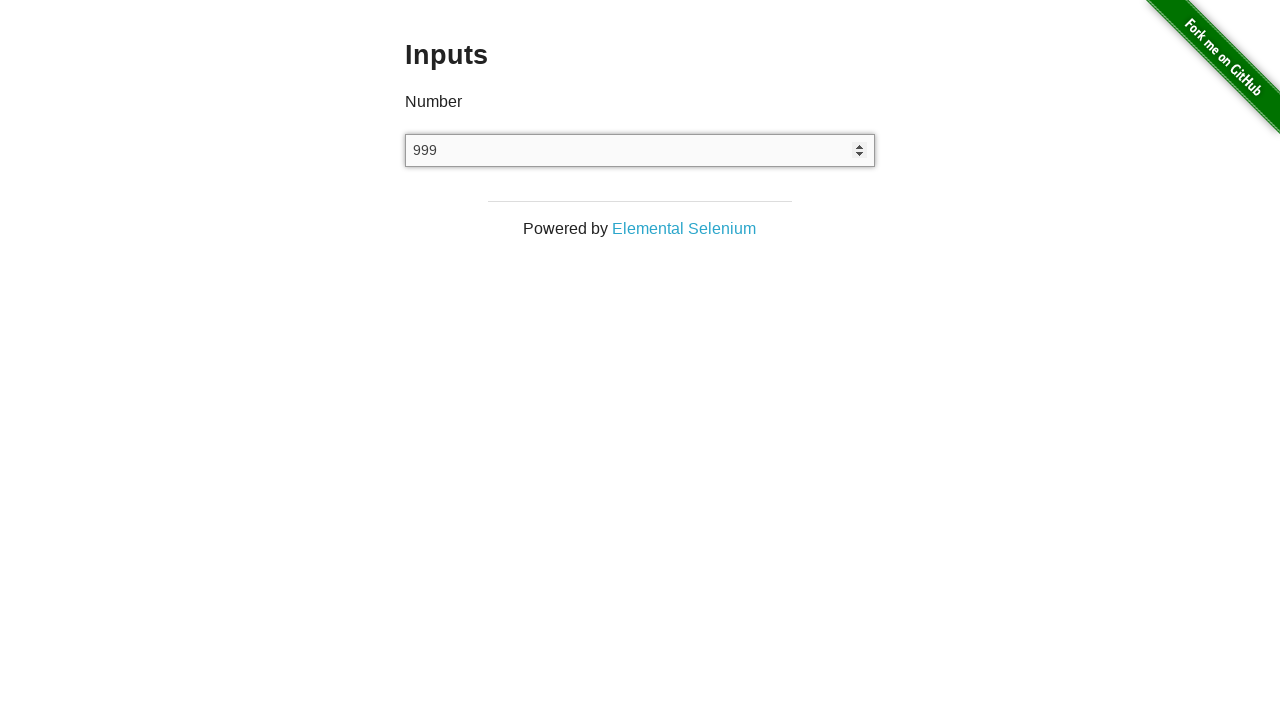

Waited 500ms to verify value is entered
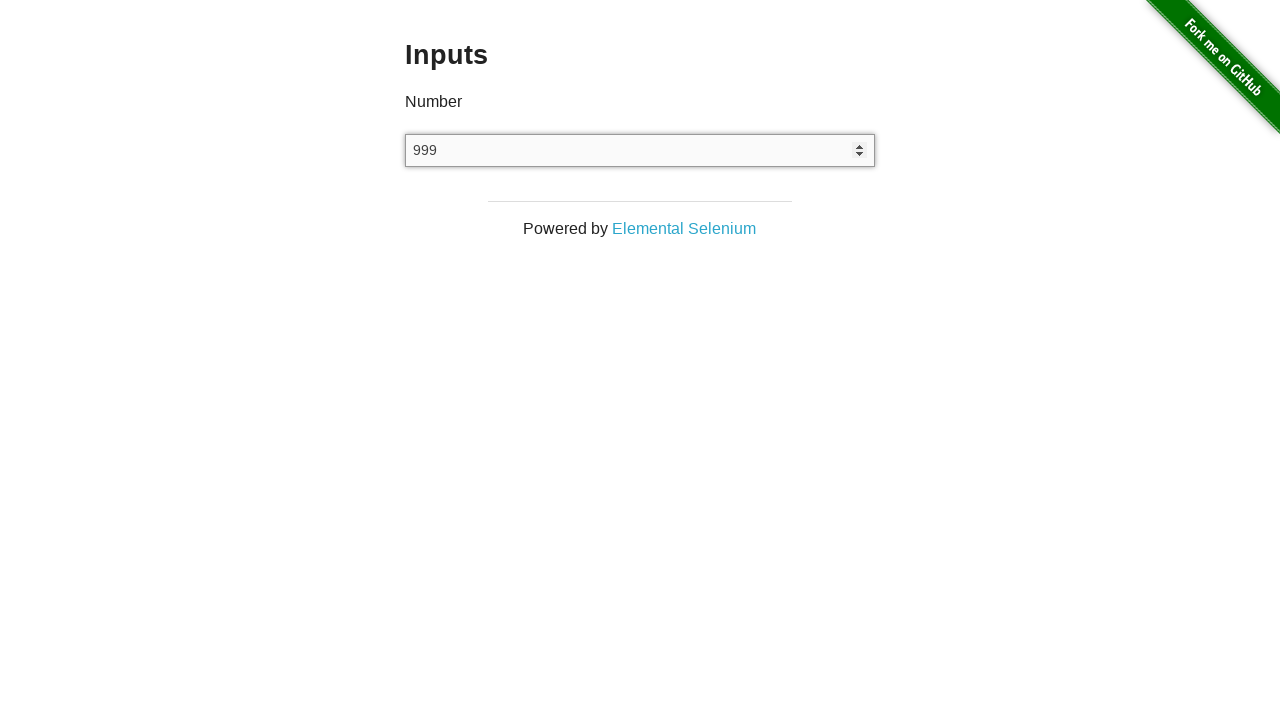

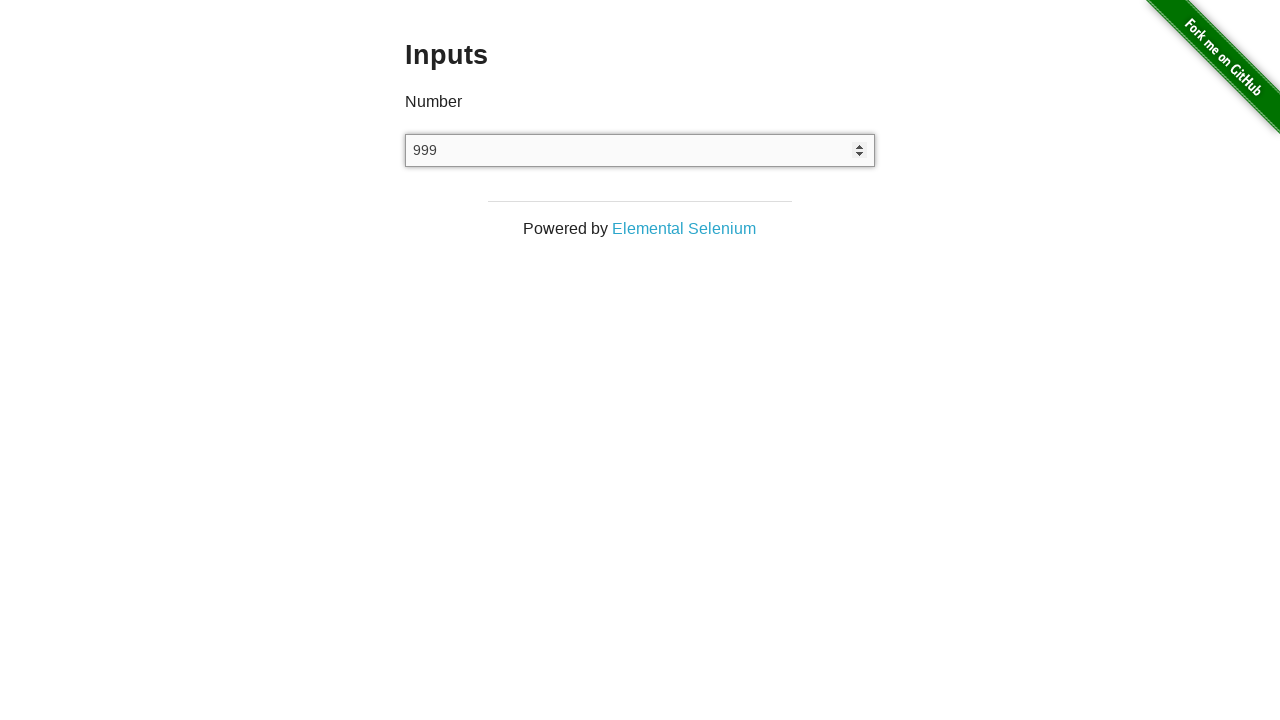